Tests successful password reset with valid credentials showing success message and return to login link

Starting URL: https://testerbud.com/forget-password

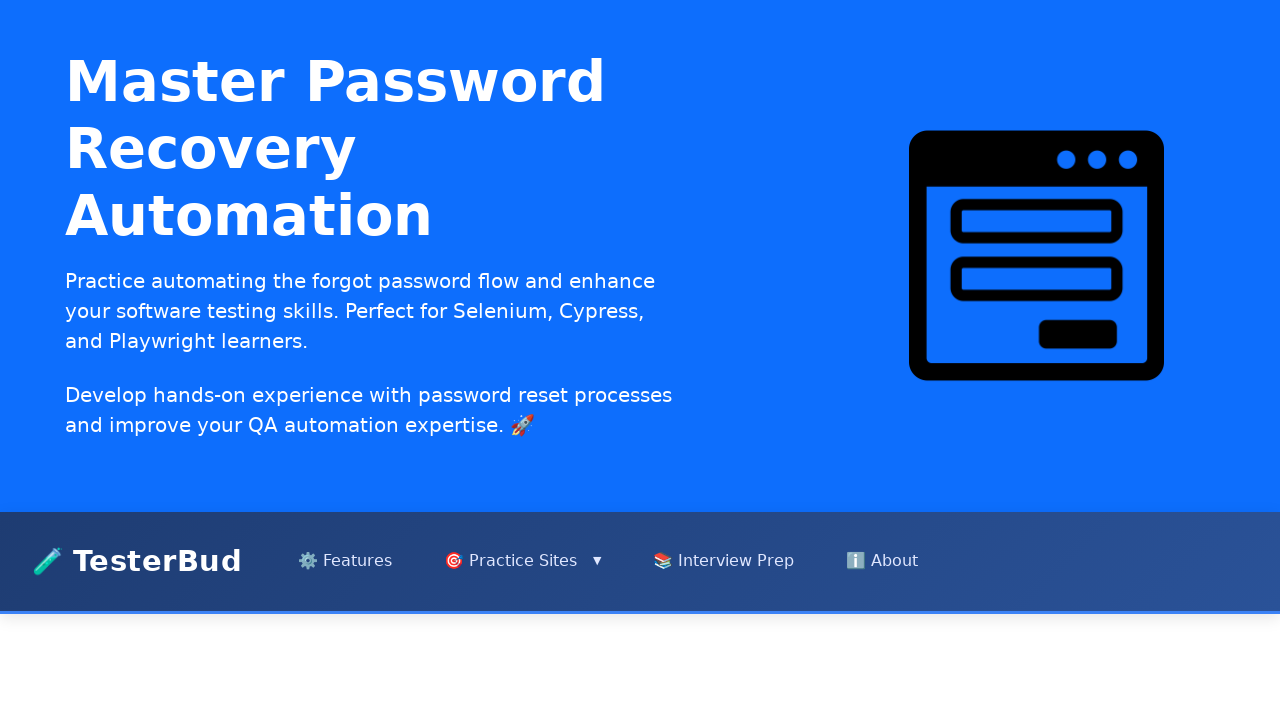

Filled email field with 'user@premiumbank.com' on internal:role=textbox[name="Enter your registered email"i]
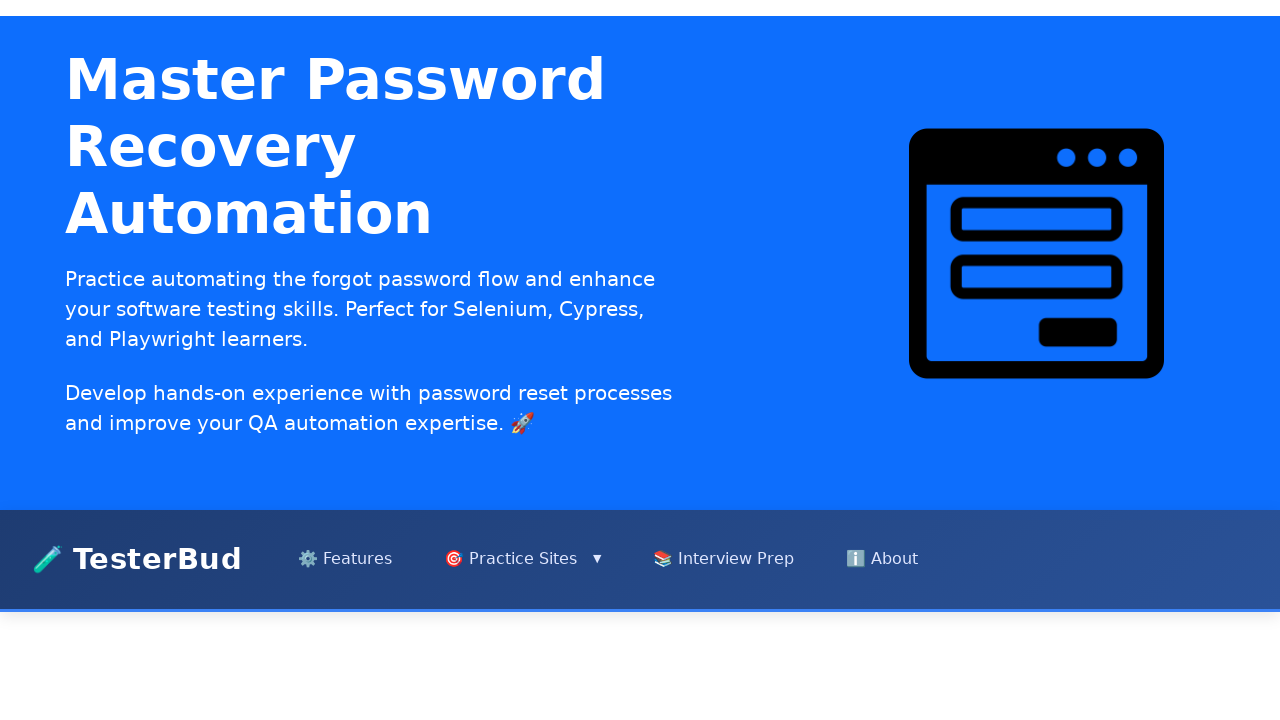

Clicked Continue button at (640, 405) on internal:role=button[name="Continue"i]
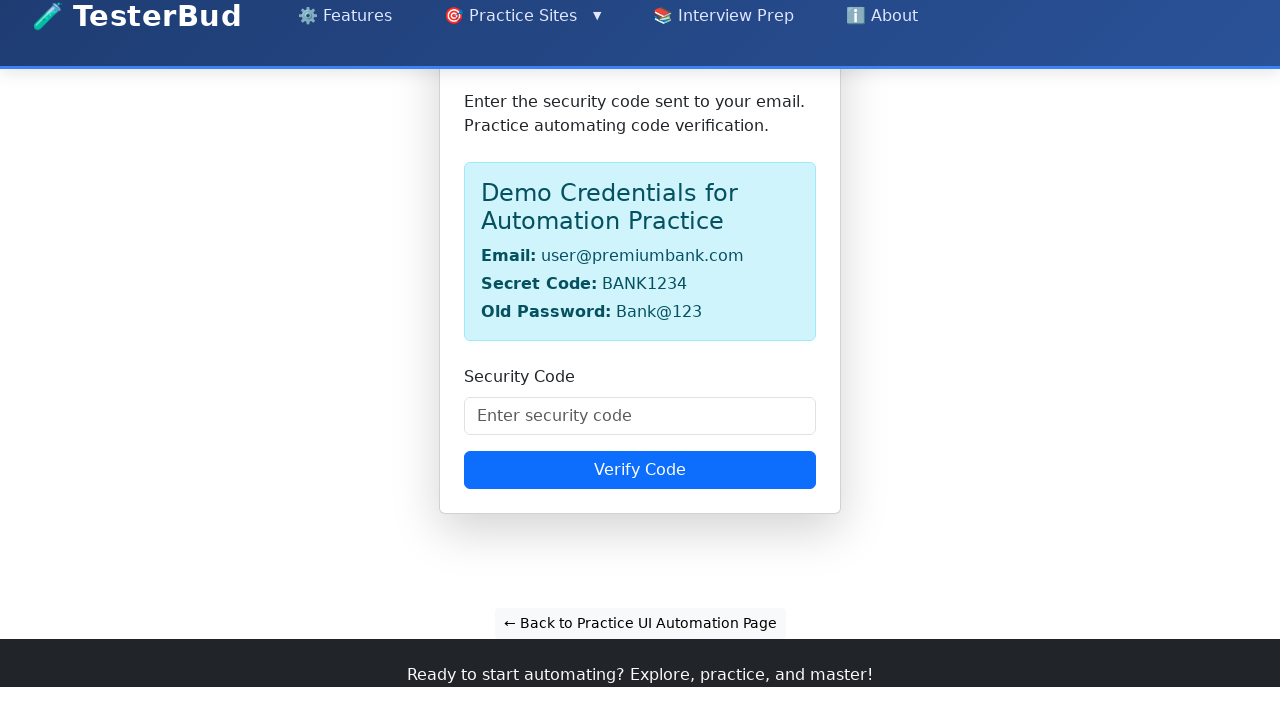

Filled security code field with 'BANK1234' on internal:role=textbox[name="Enter security code"i]
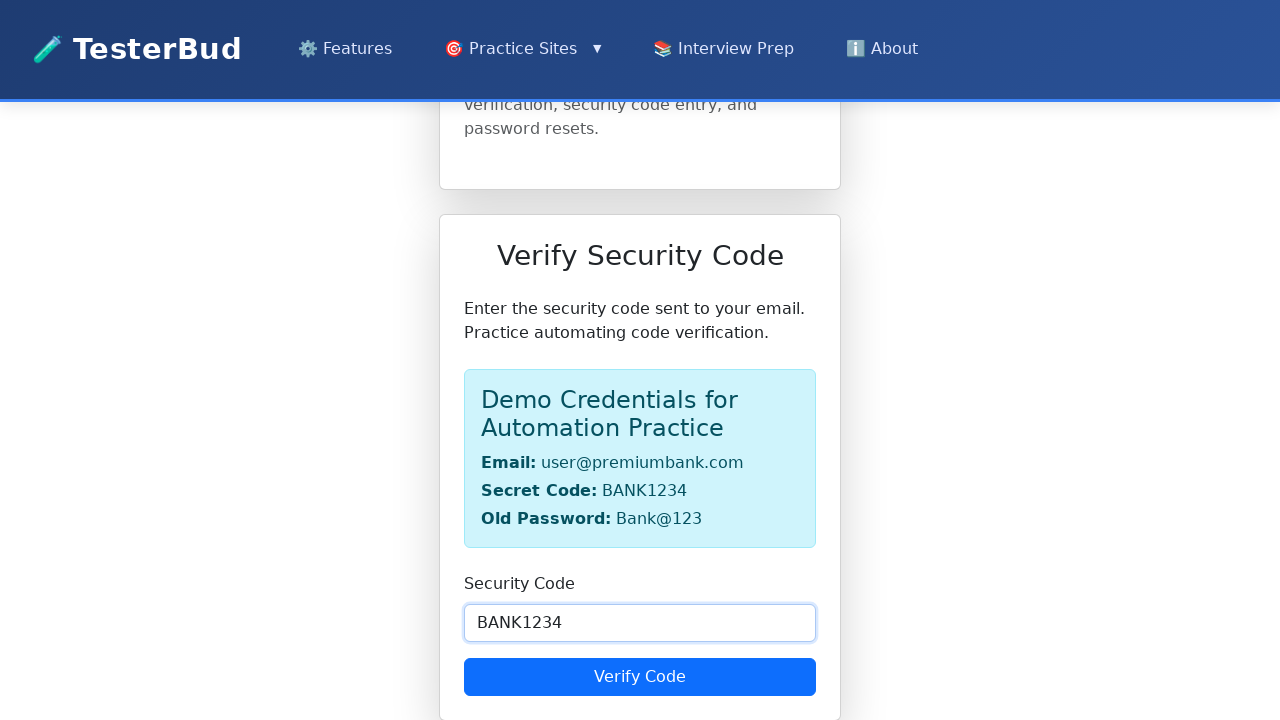

Clicked Verify Code button at (640, 677) on internal:role=button[name="Verify Code"i]
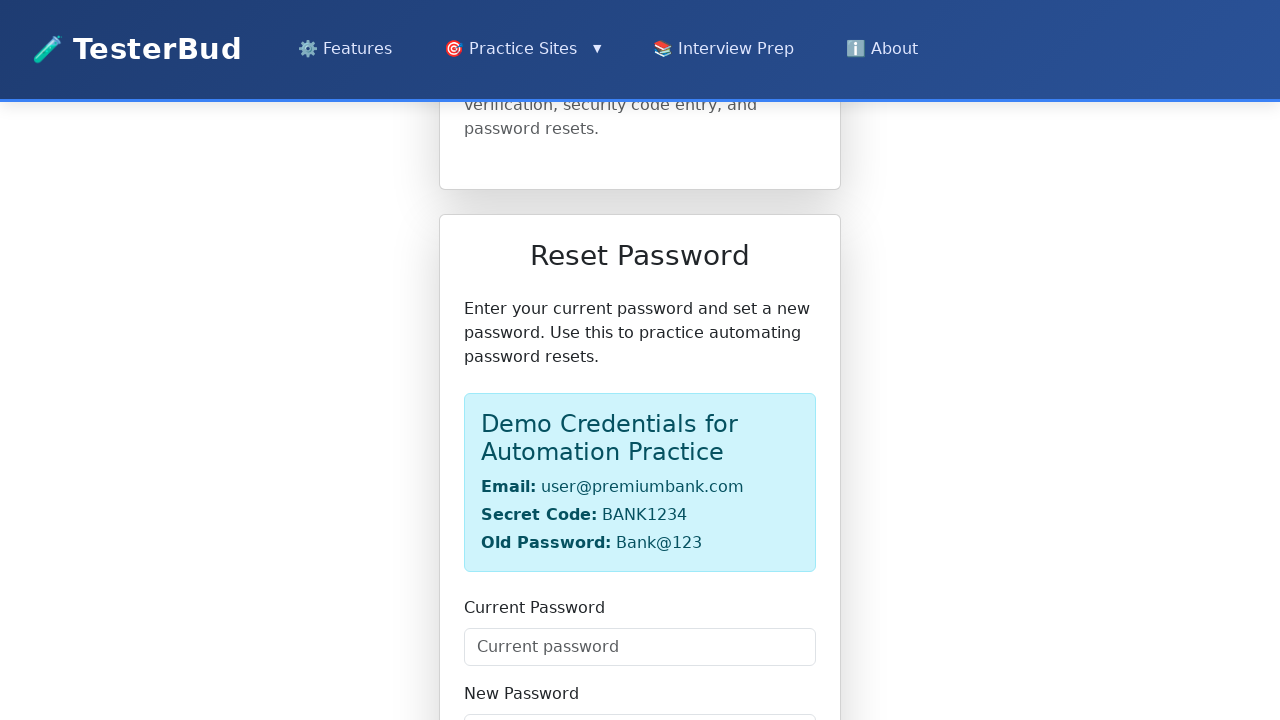

Filled current password field with 'Bank@123' on internal:role=textbox[name="Current password"i]
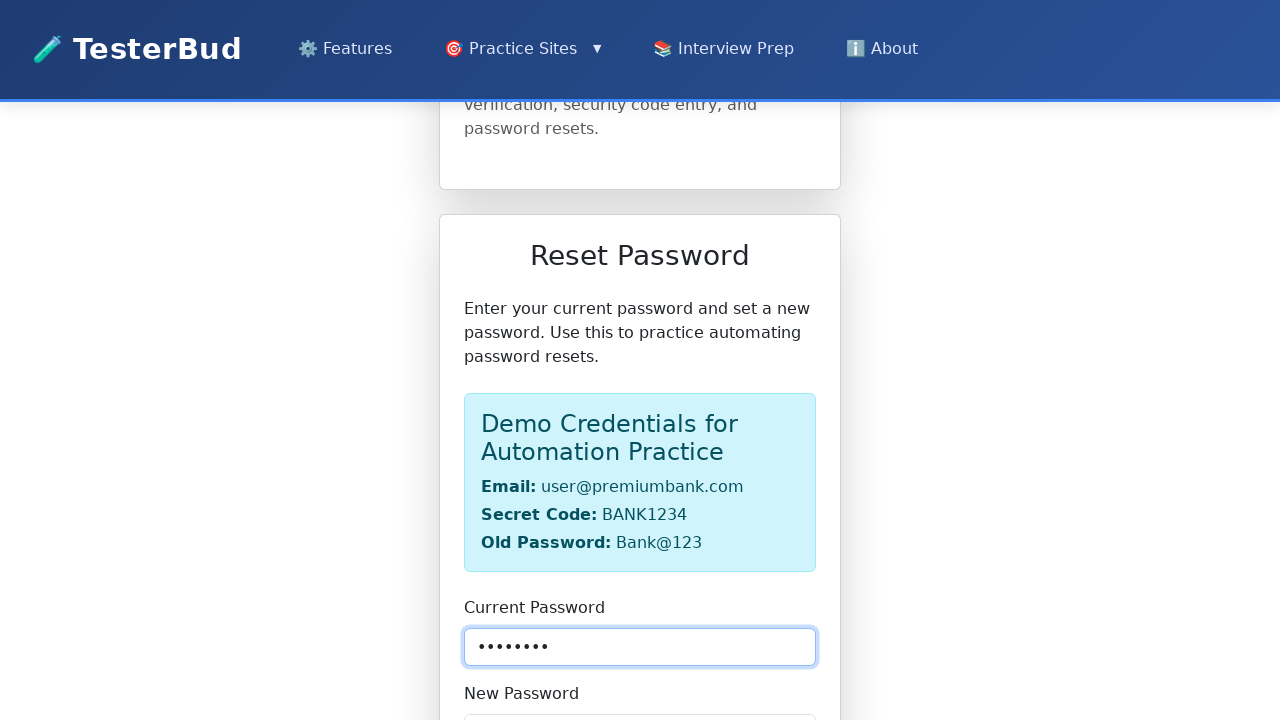

Filled new password field with 'Bank@12345' on internal:role=textbox[name="New password"s]
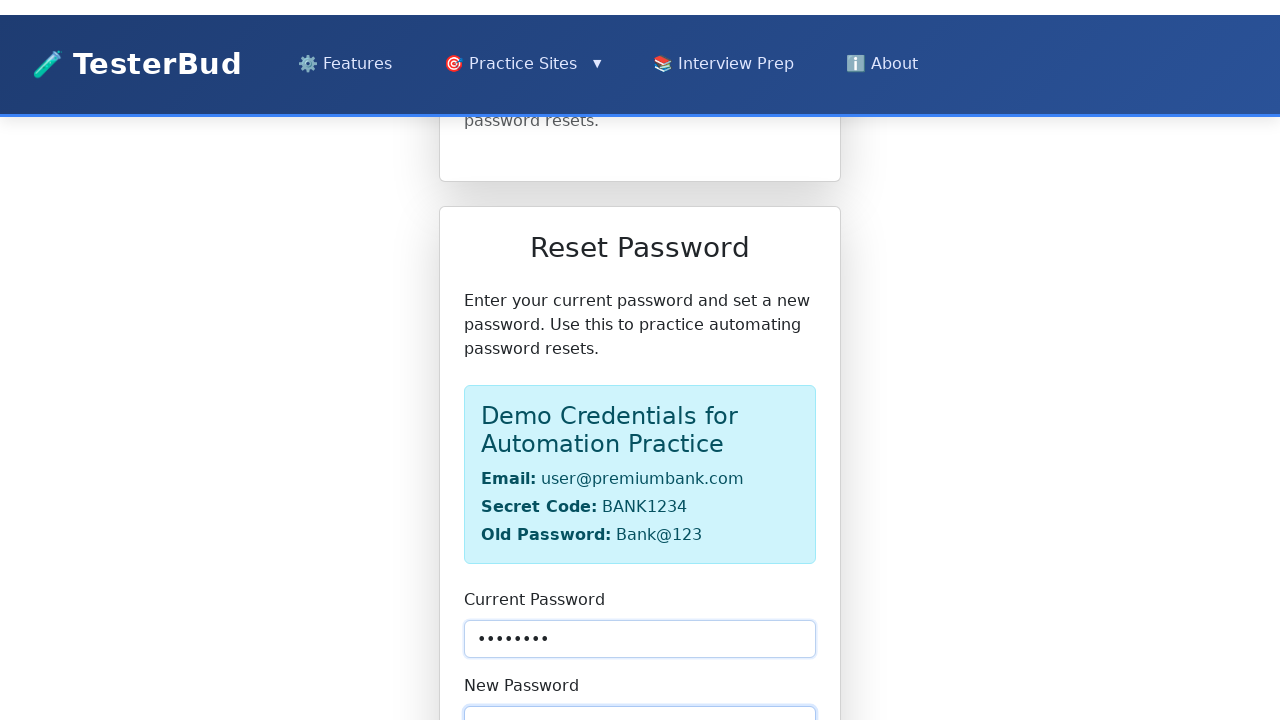

Filled confirm new password field with 'Bank@12345' on internal:role=textbox[name="Confirm new password"i]
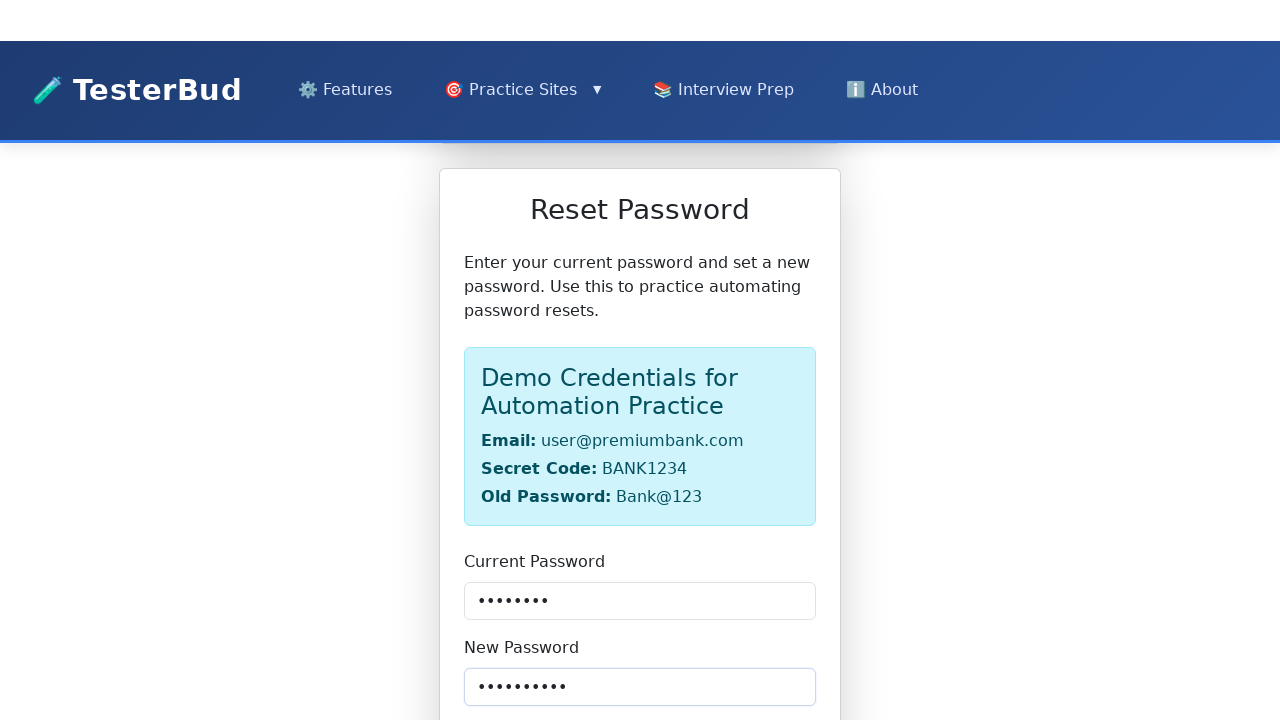

Clicked Reset Password button at (640, 451) on internal:role=button[name="Reset Password"i]
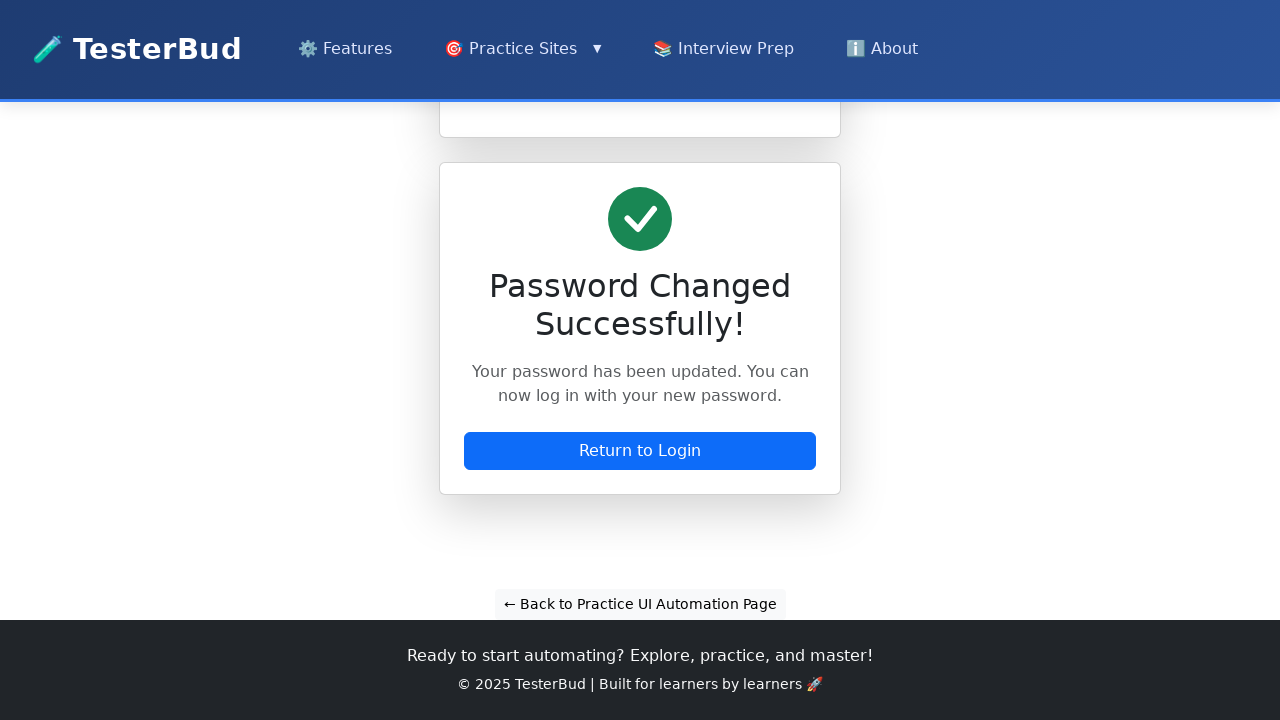

Success message 'Password Changed Successfully!' is visible
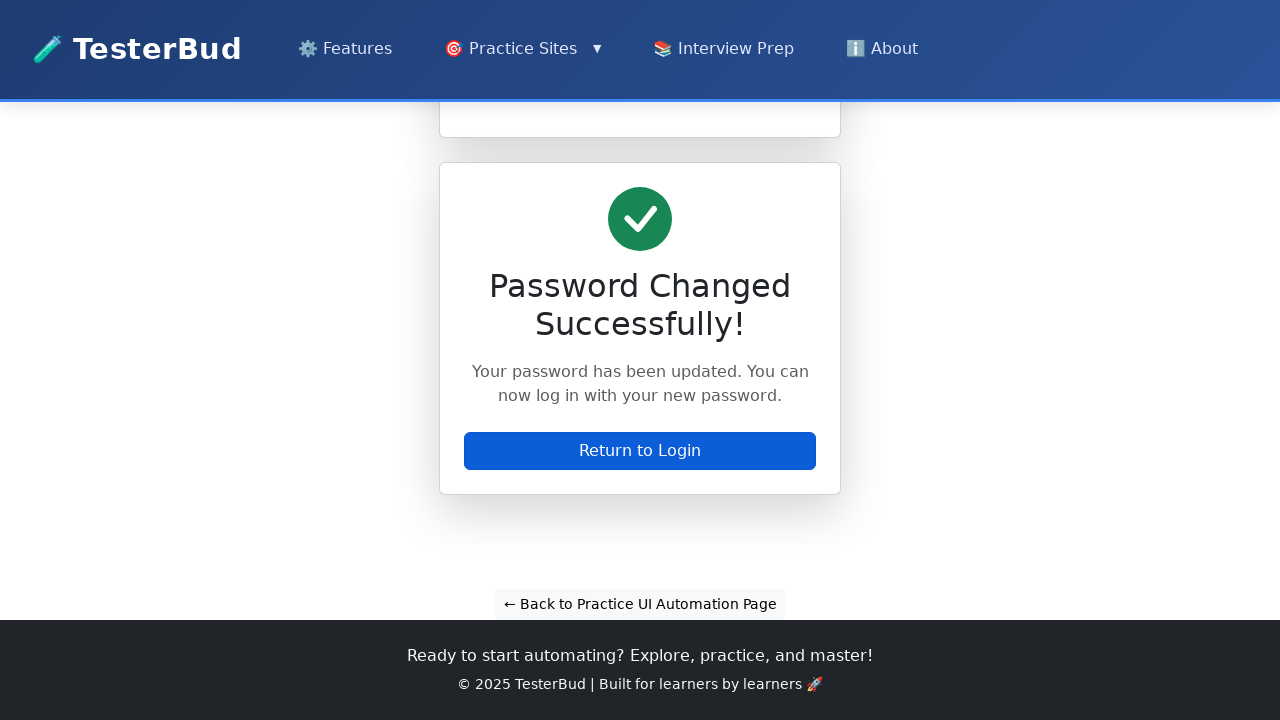

Return to Login link is visible
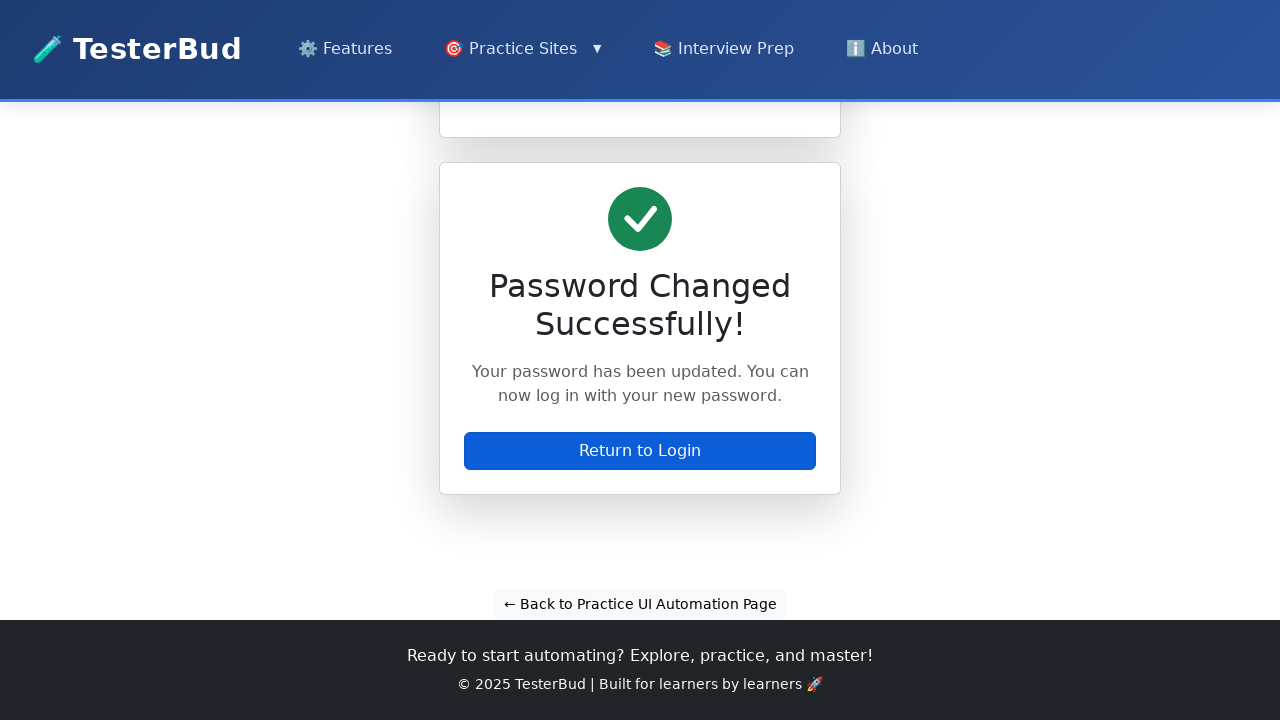

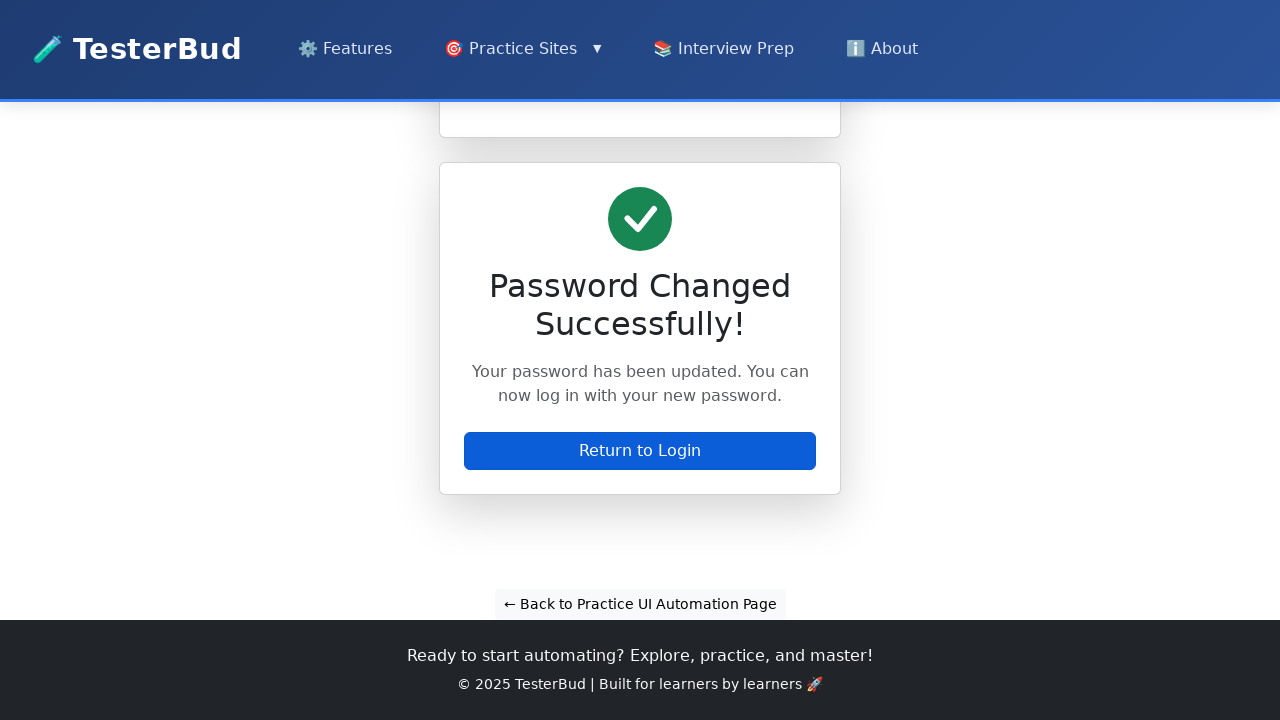